Tests JavaScript prompt alert functionality by switching to iframe, triggering a prompt dialog, entering text, and verifying the text appears on the page

Starting URL: https://www.w3schools.com/js/tryit.asp?filename=tryjs_prompt

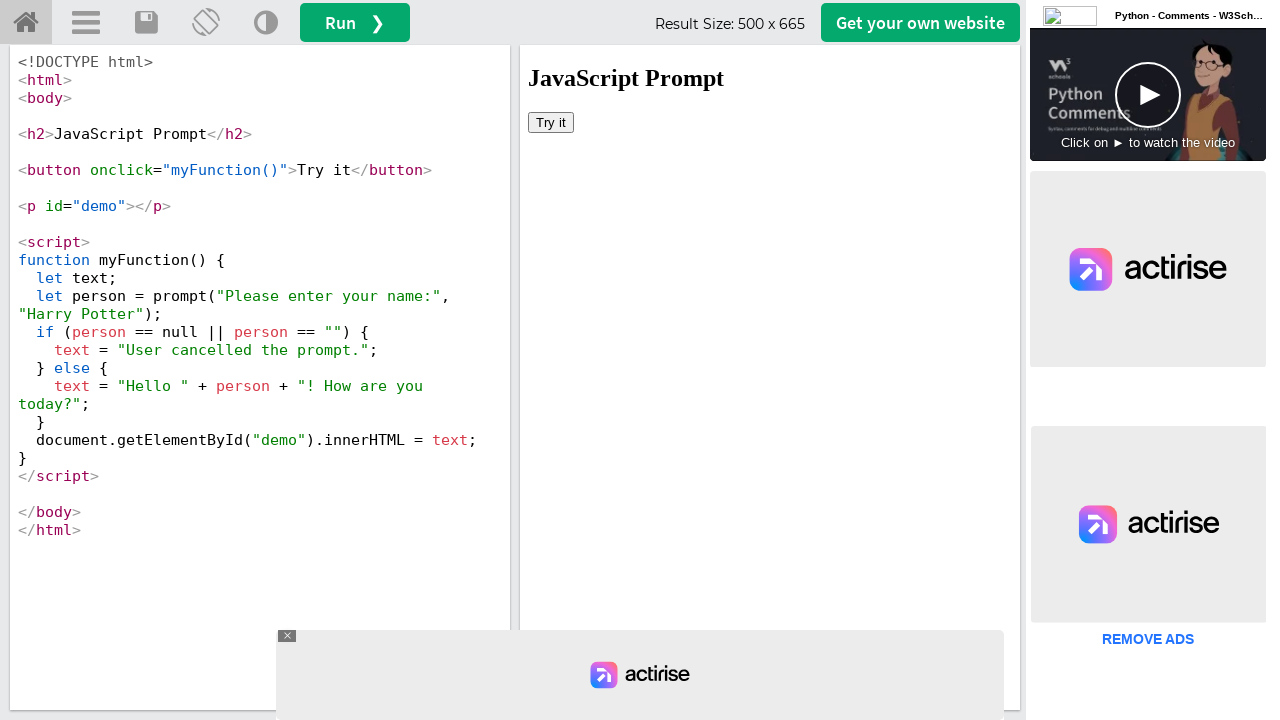

Located iframe element with id 'iframeResult'
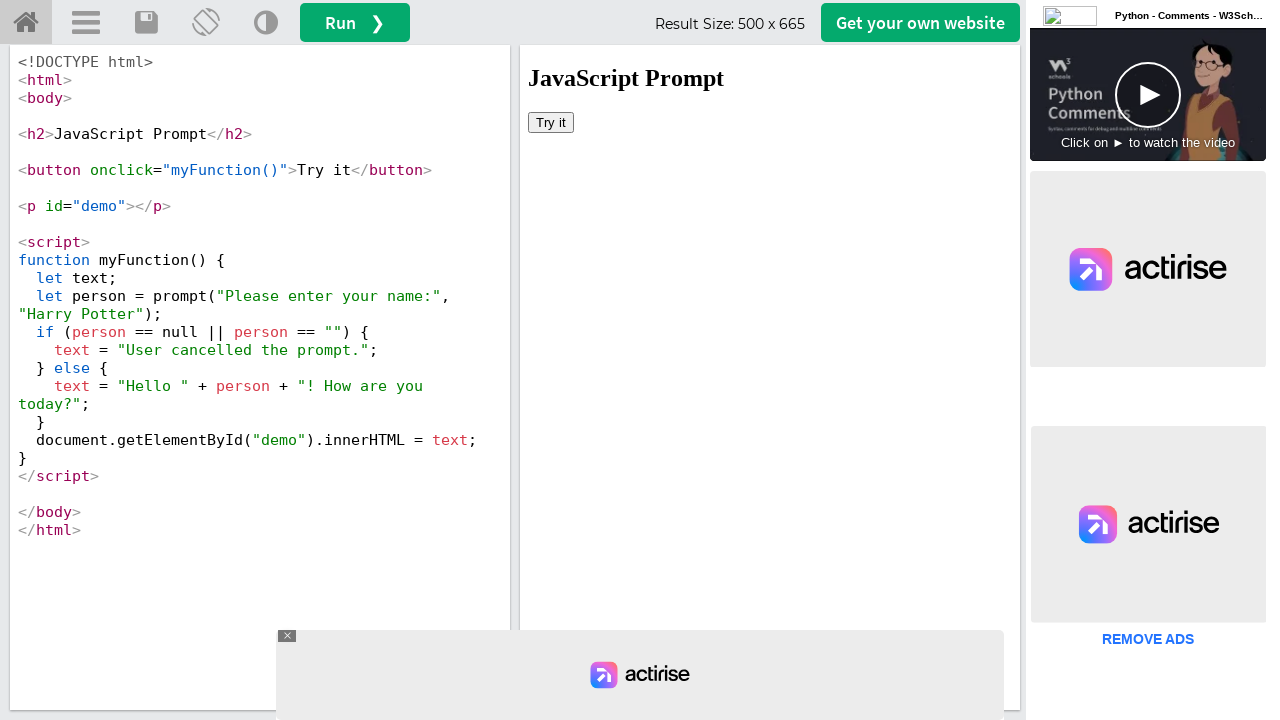

Clicked 'Try it' button in iframe to trigger prompt dialog at (551, 122) on #iframeResult >> internal:control=enter-frame >> button:text('Try it')
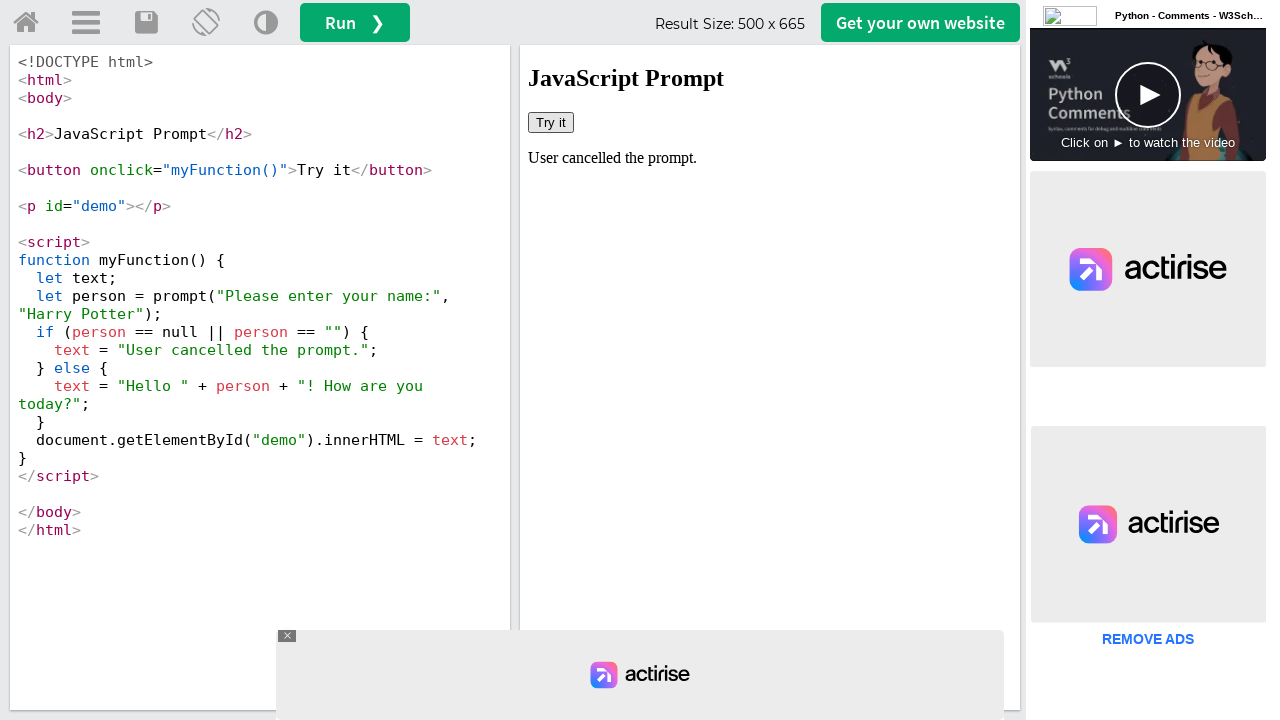

Set up dialog handler to accept prompt with text 'Priya'
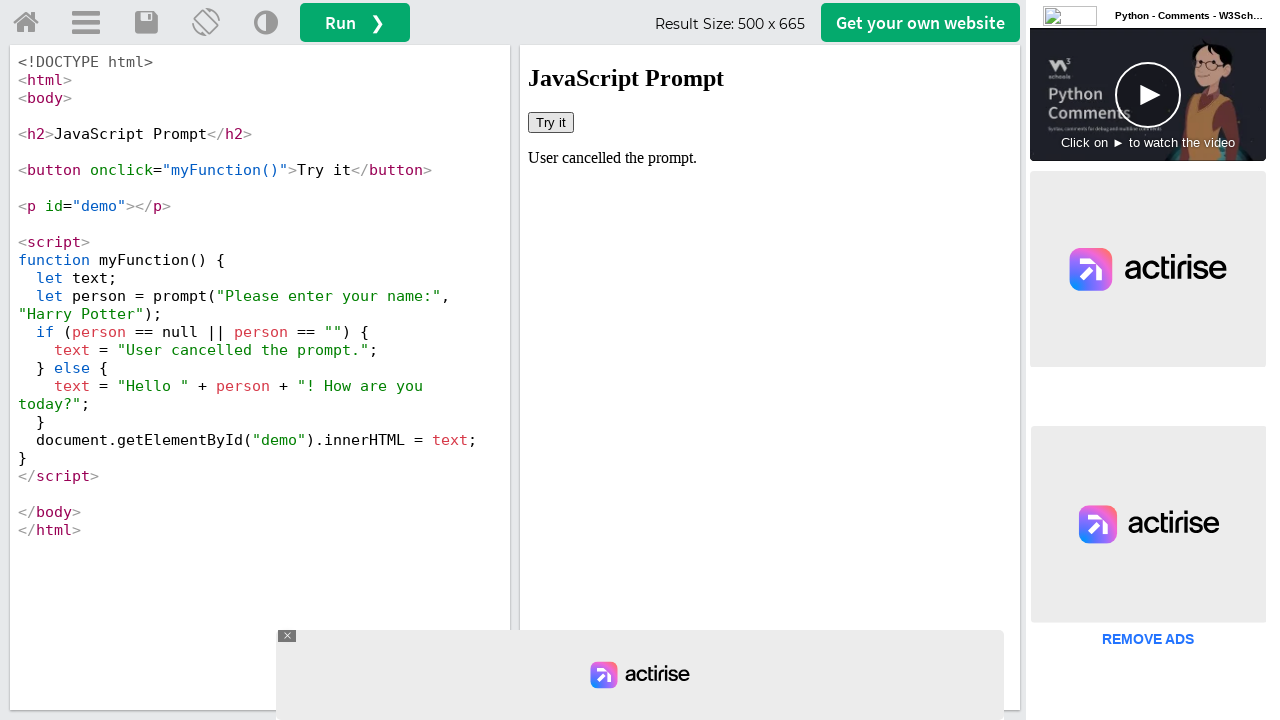

Retrieved text content from demo element
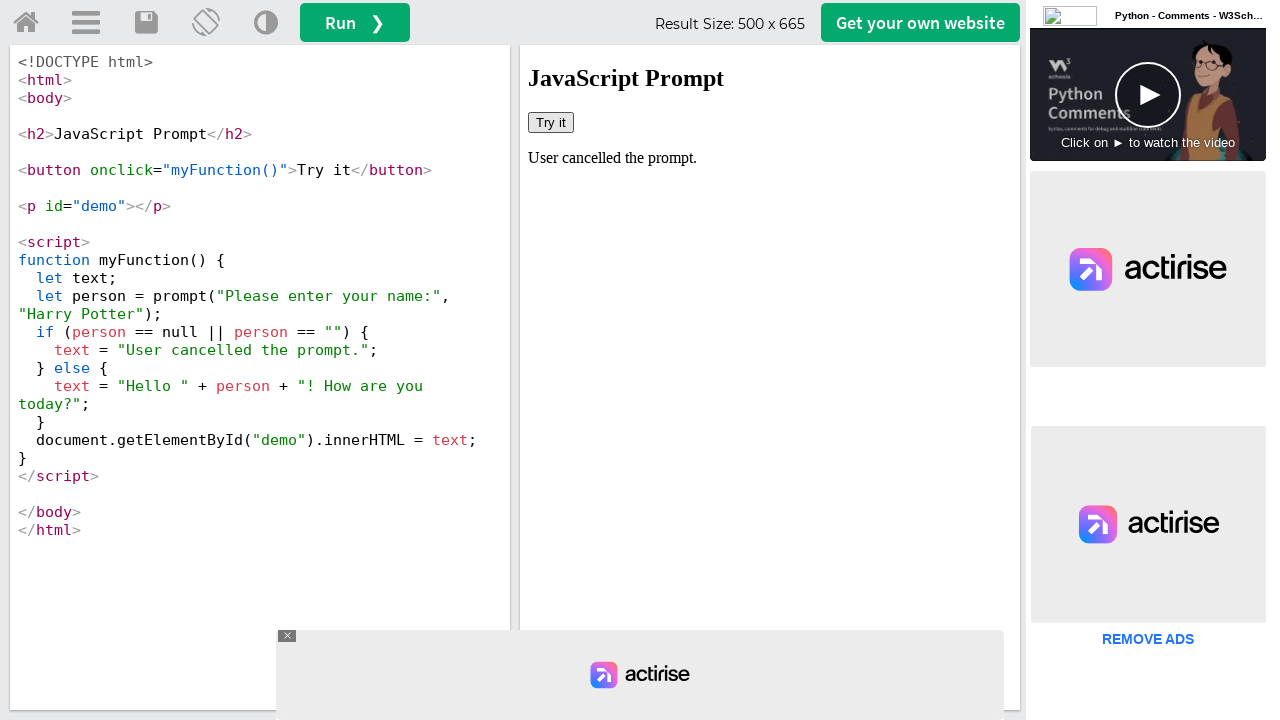

Verification failed - 'Priya' not found in demo text
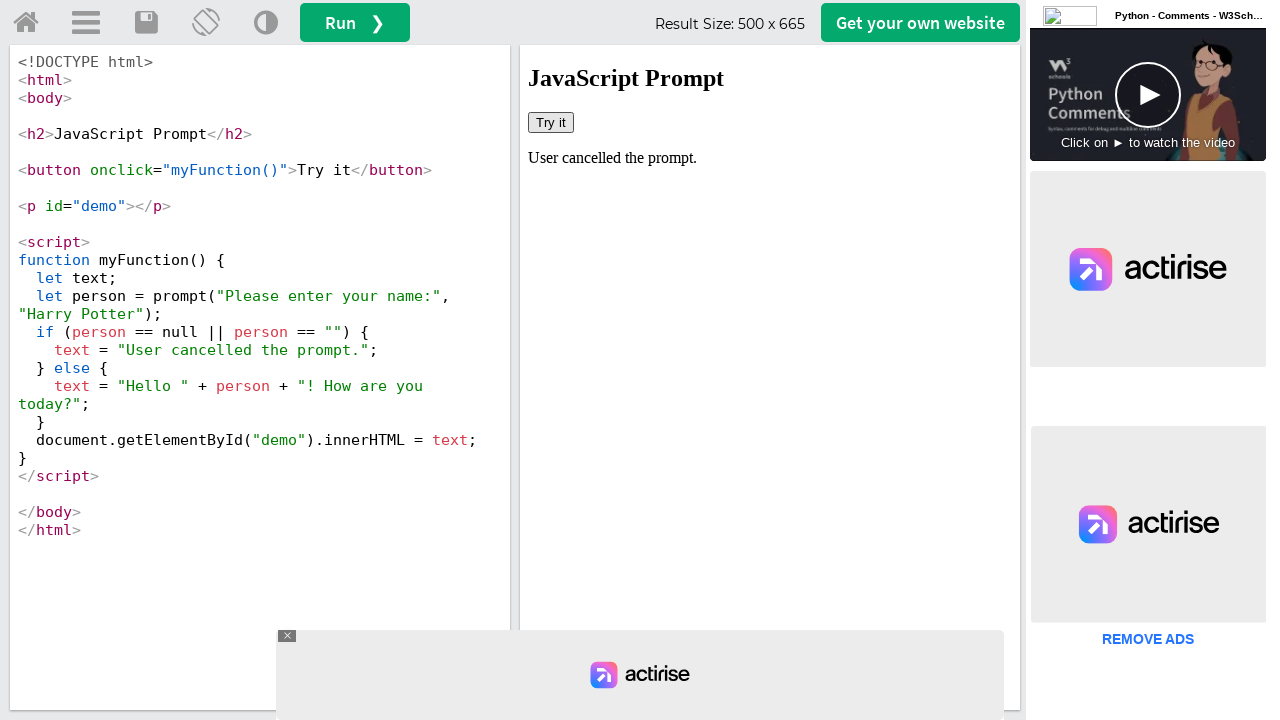

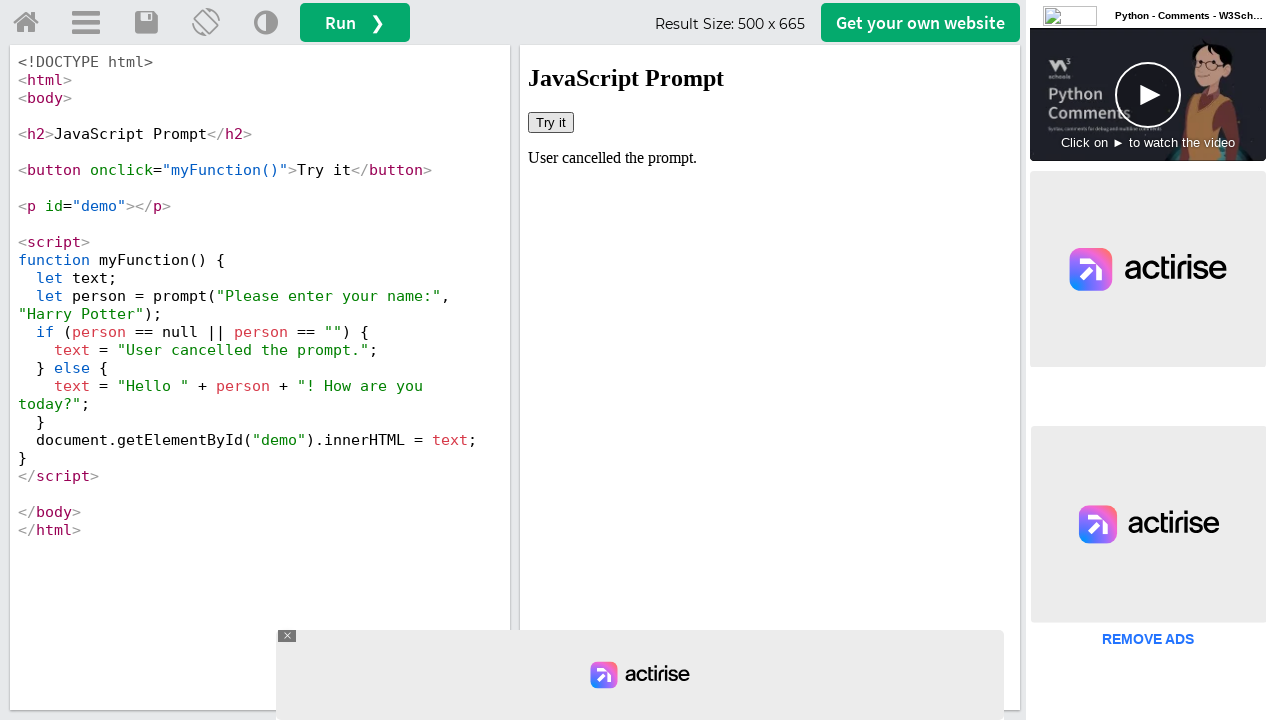